Tests registration form validation when all required fields are left empty and the submit button is clicked

Starting URL: https://alada.vn/tai-khoan/dang-ky.html

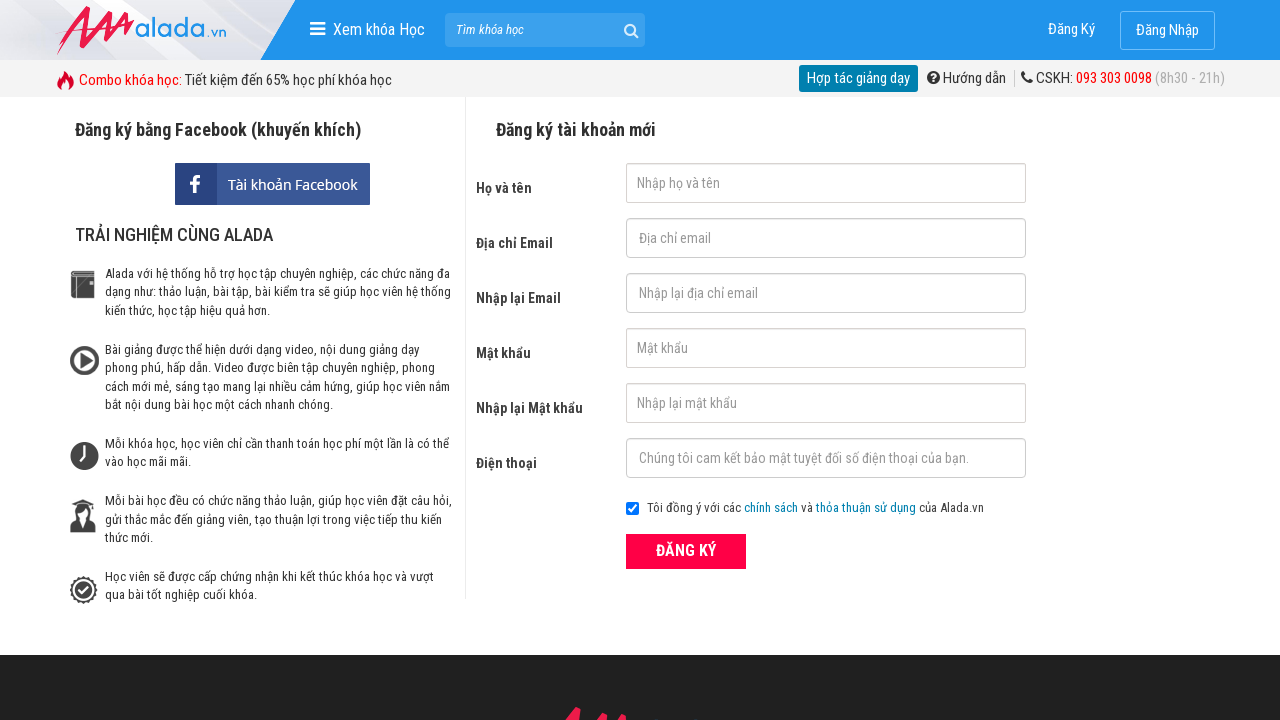

Navigated to registration page
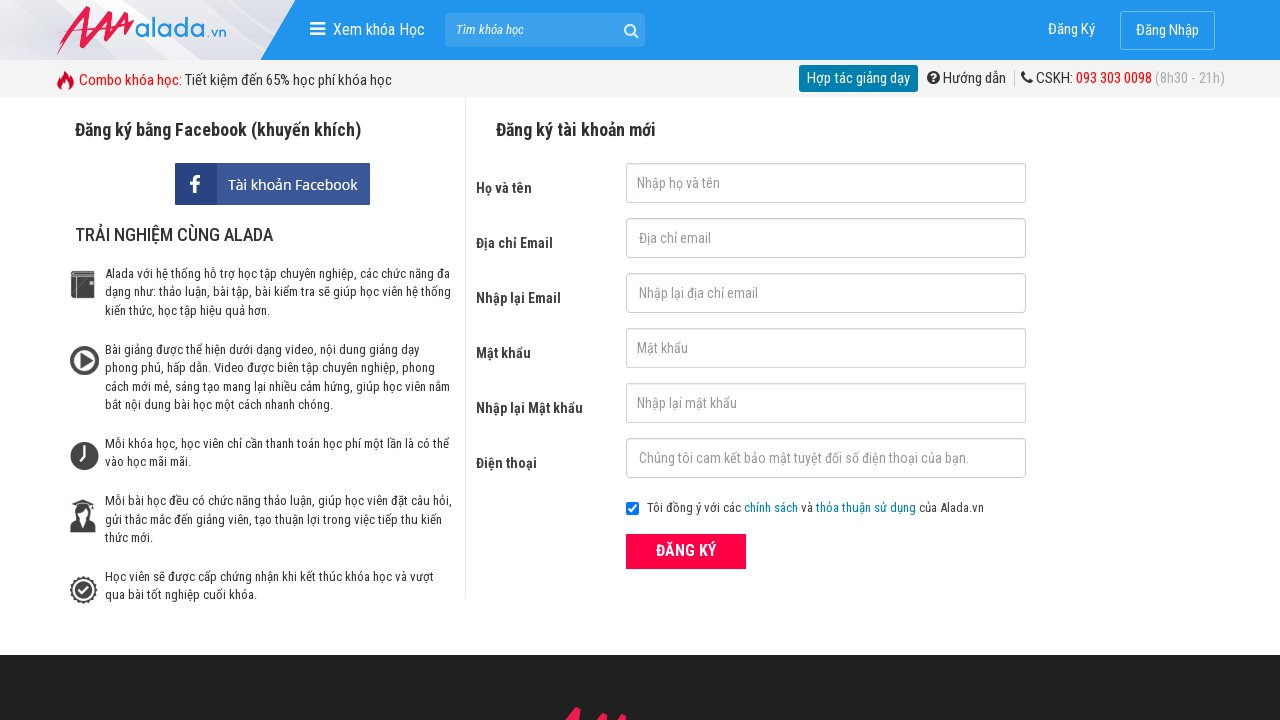

Clicked submit button without filling any required fields at (686, 551) on xpath=//div[@class='field_btn']/button[@type='submit']
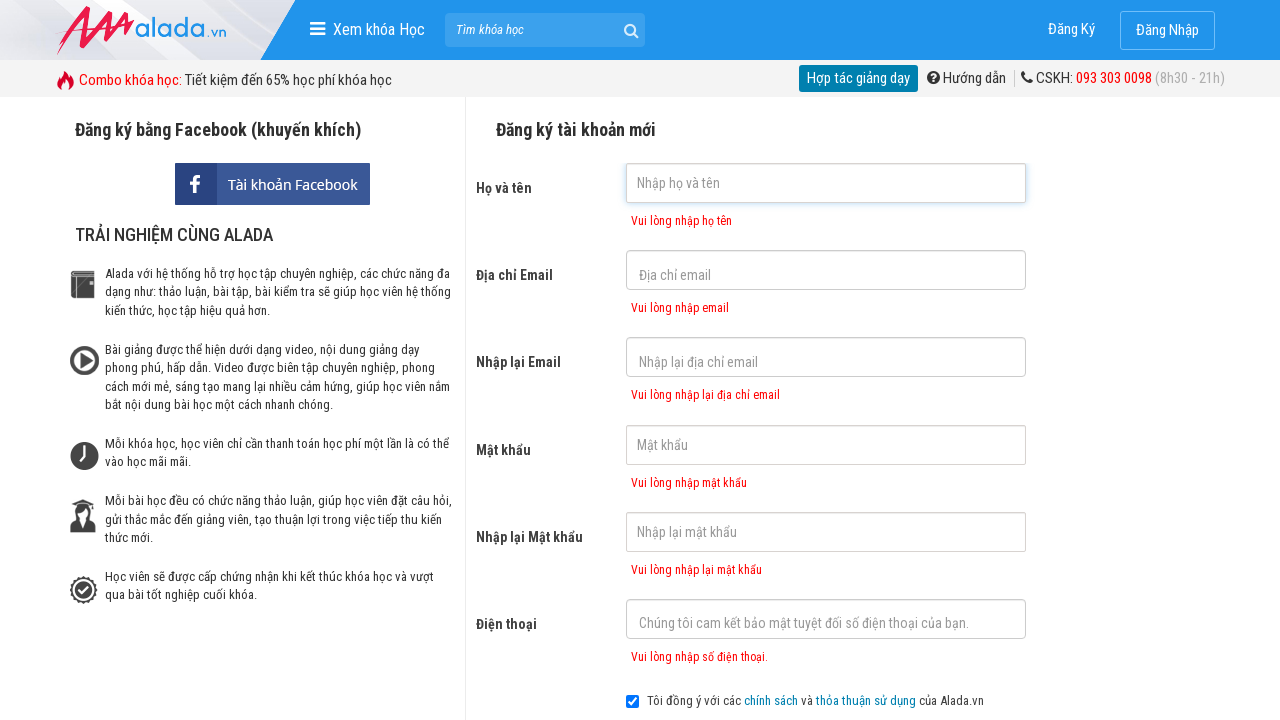

First name error message appeared
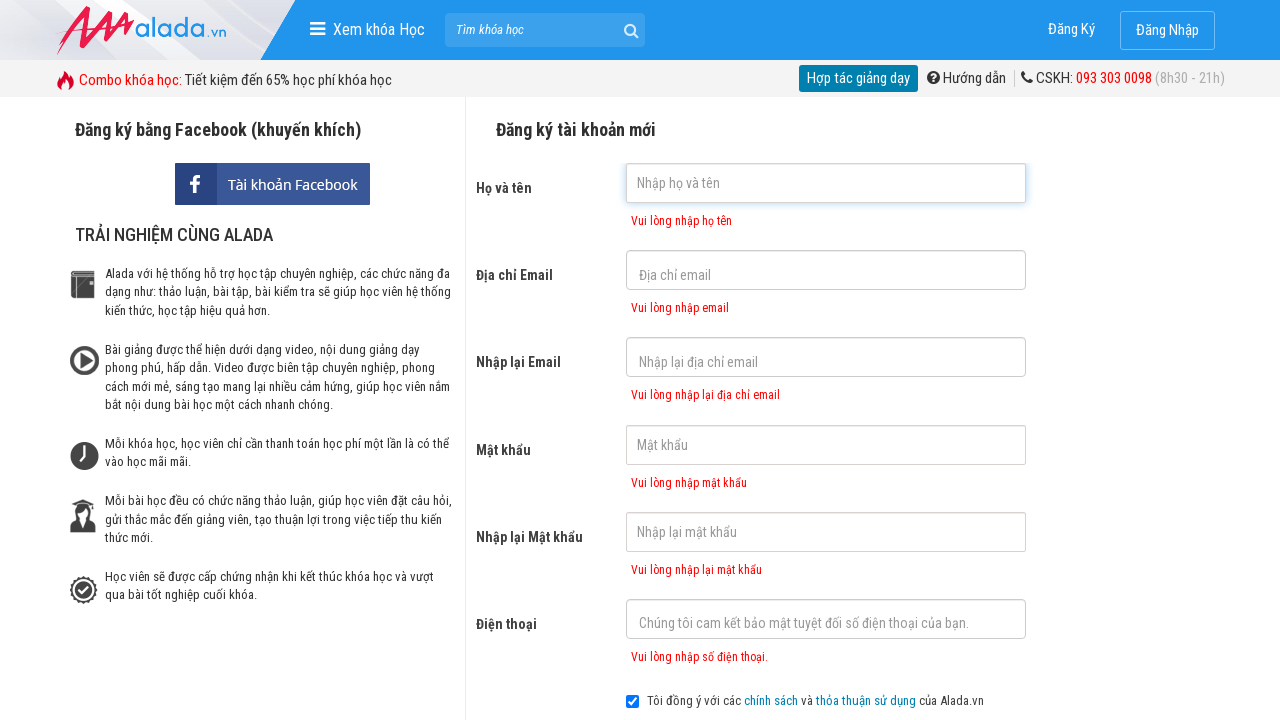

Email error message appeared
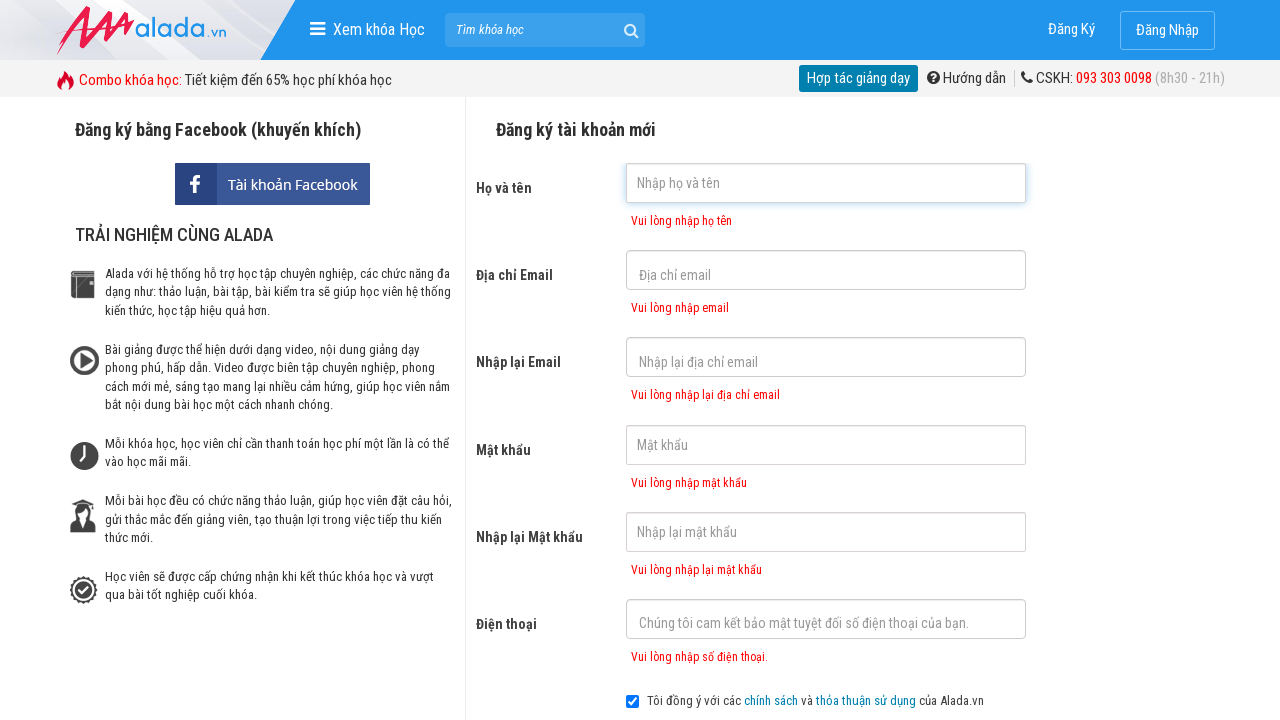

Confirm email error message appeared
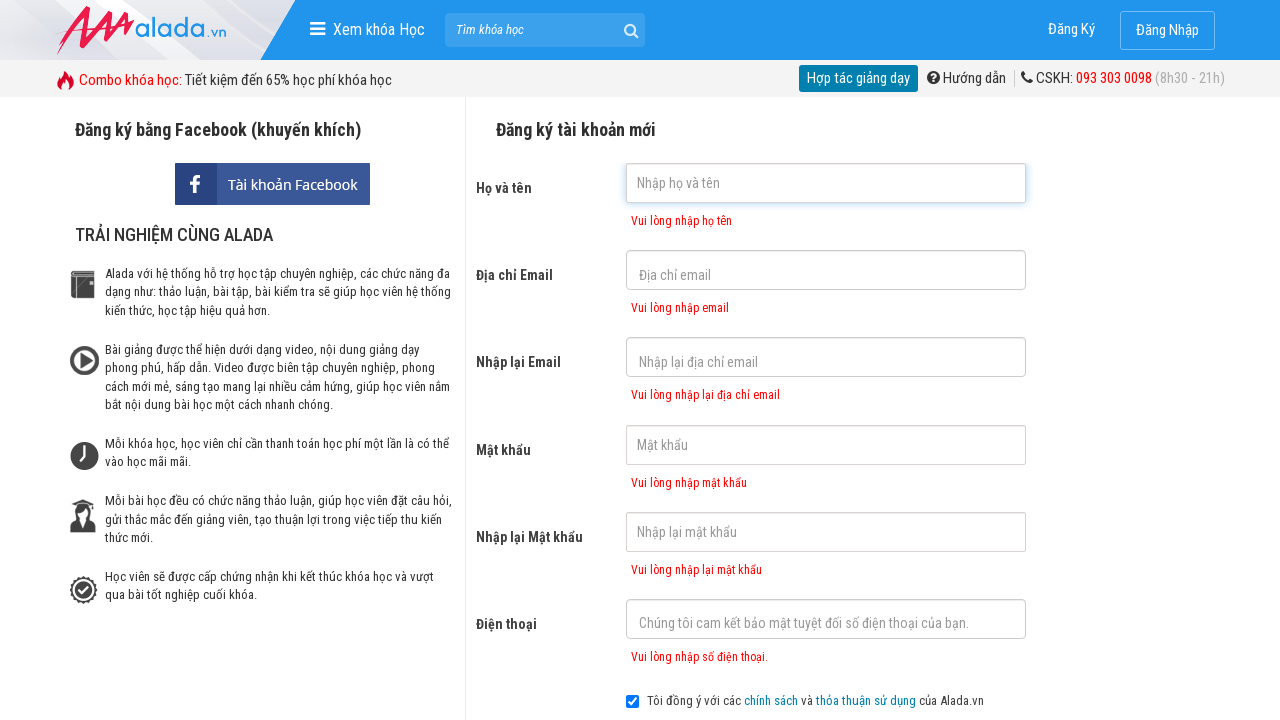

Password error message appeared
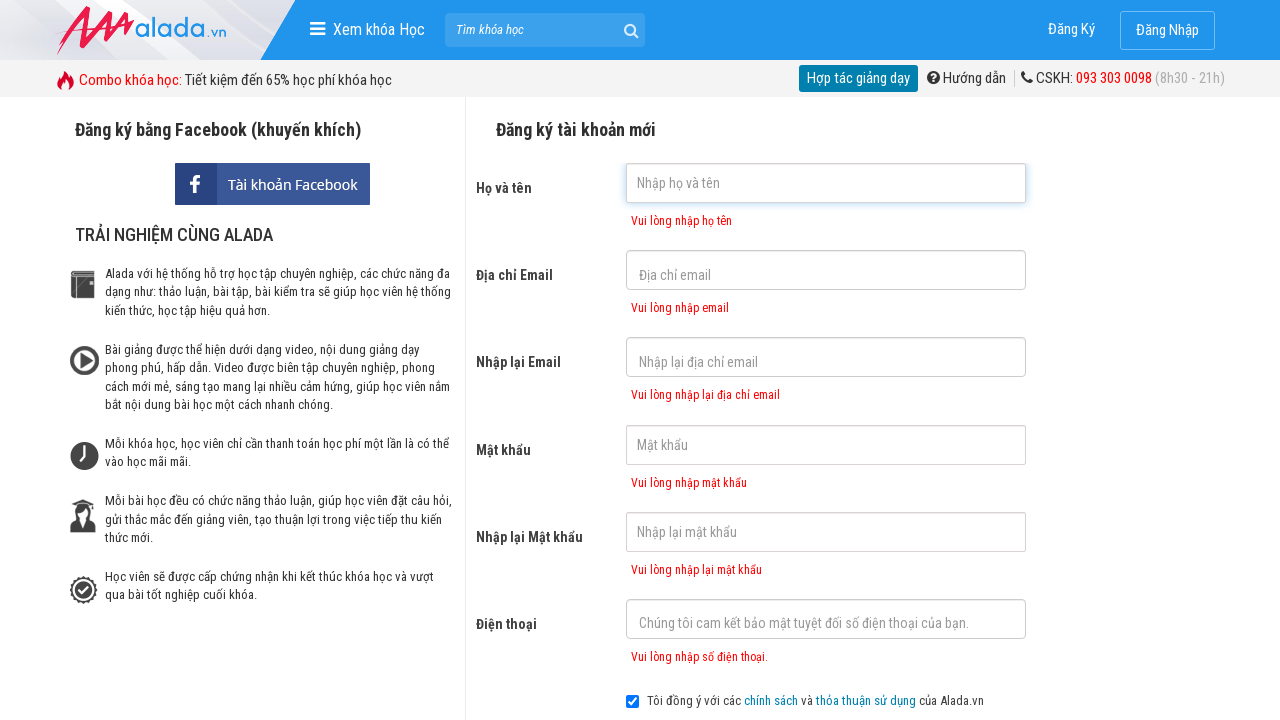

Confirm password error message appeared
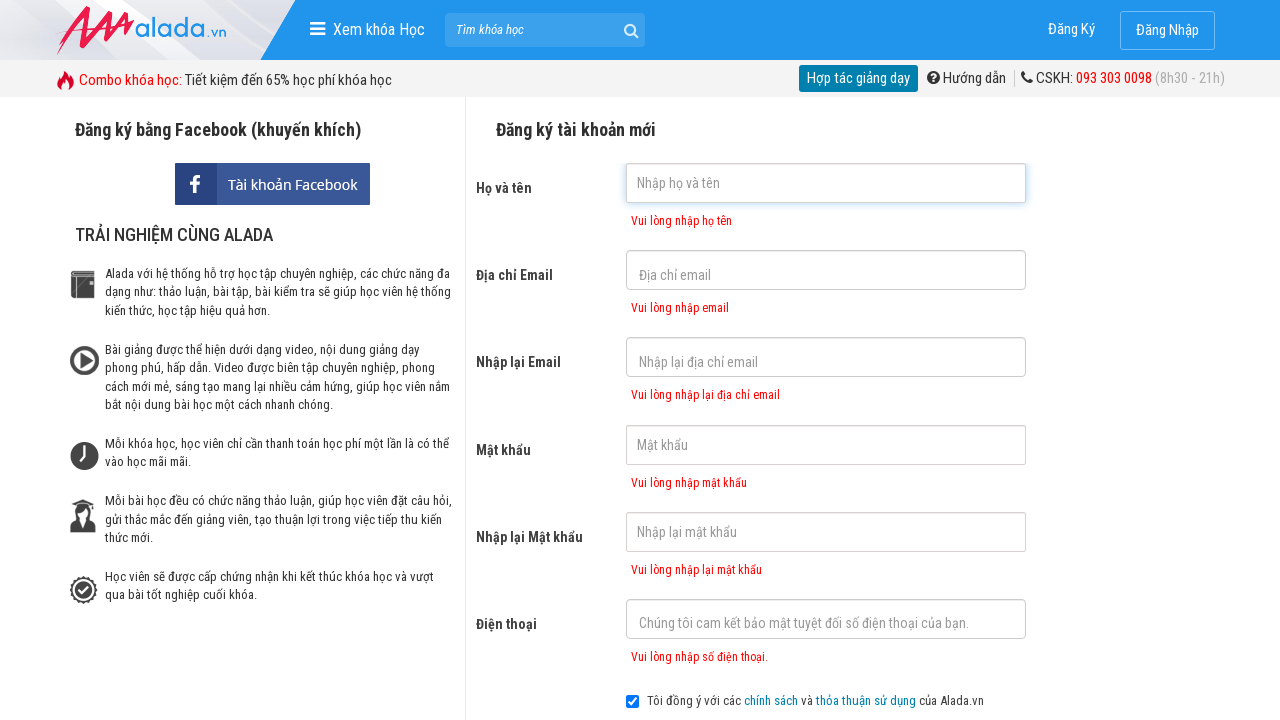

Phone number error message appeared
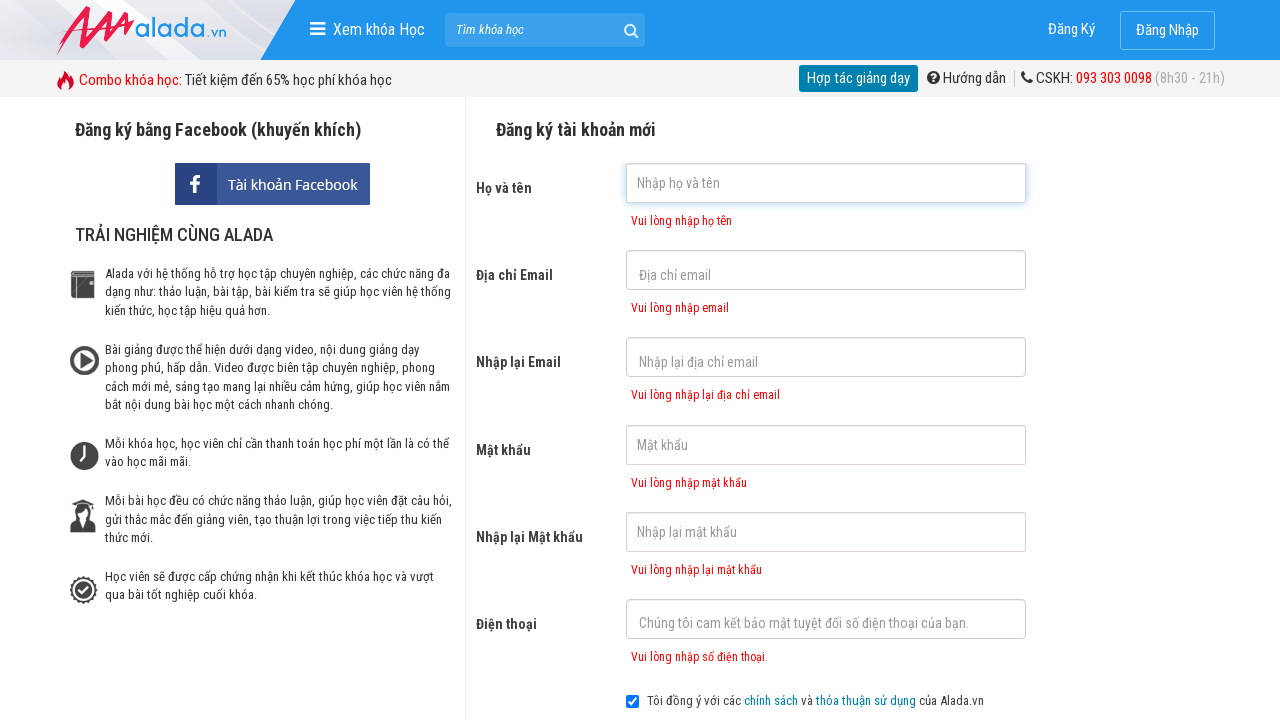

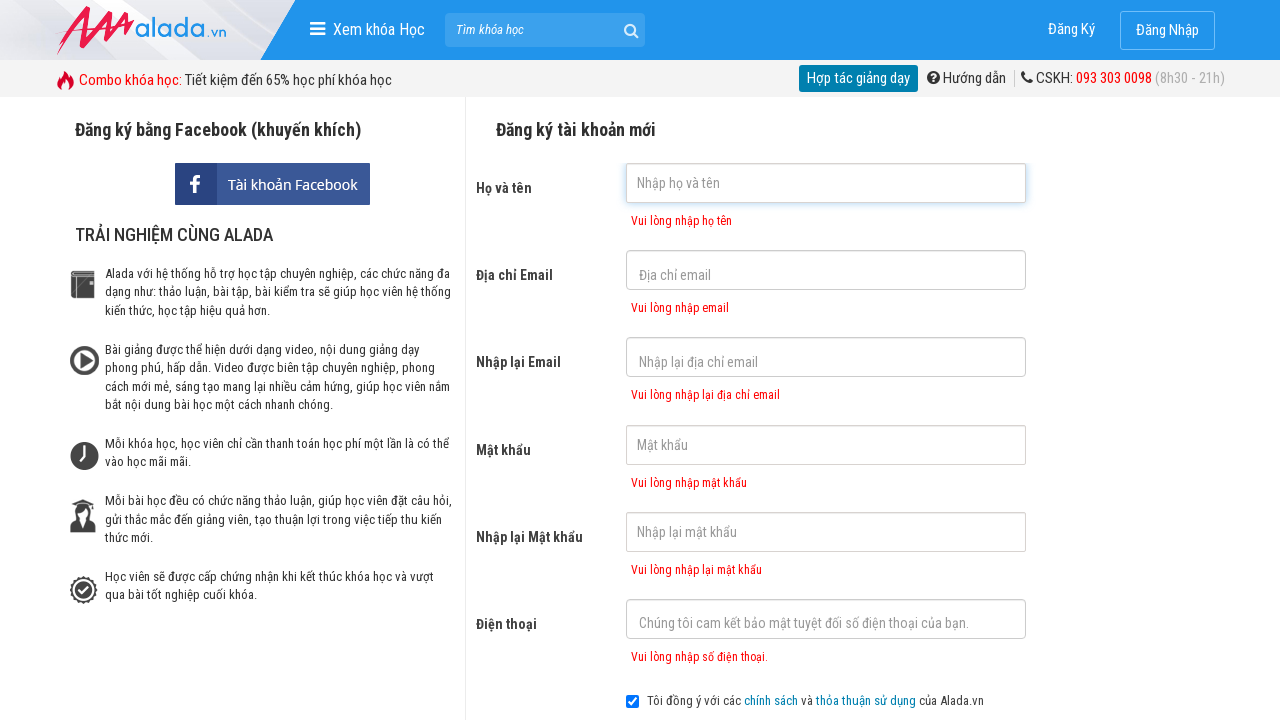